Tests drag and drop functionality by dragging an element and dropping it onto a target element within an iframe

Starting URL: http://jqueryui.com/droppable/

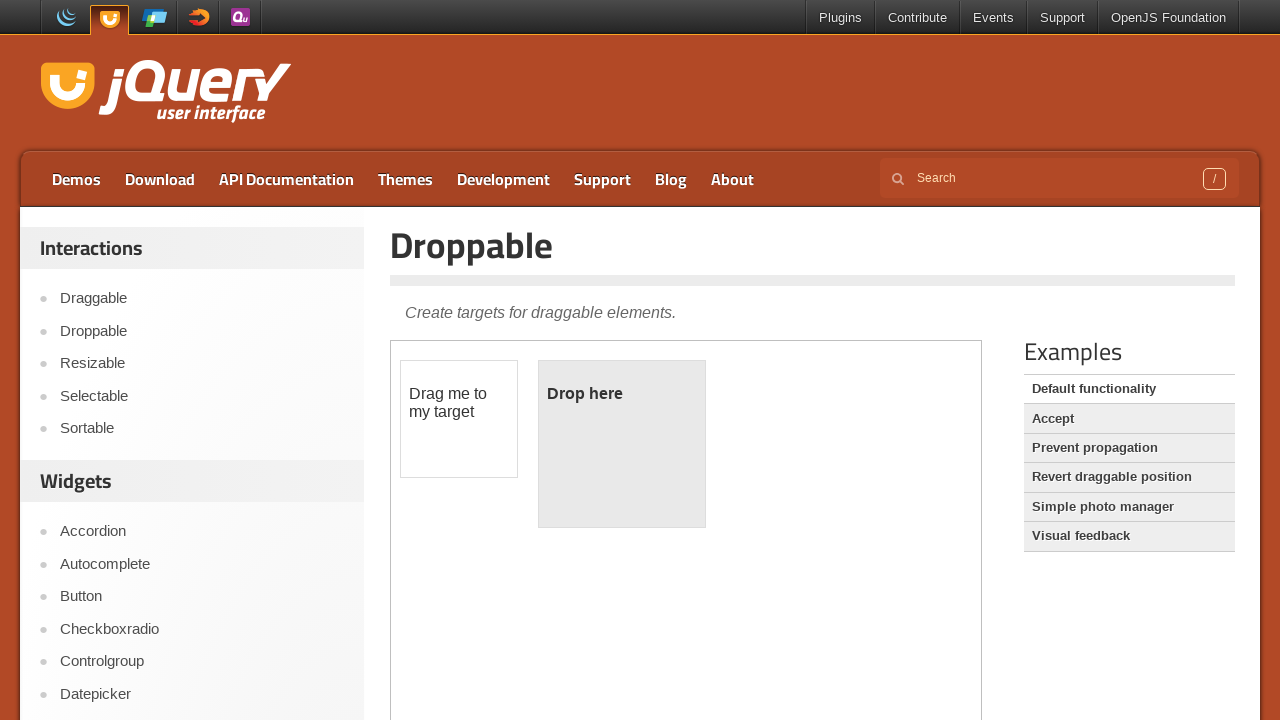

Located the iframe containing draggable elements
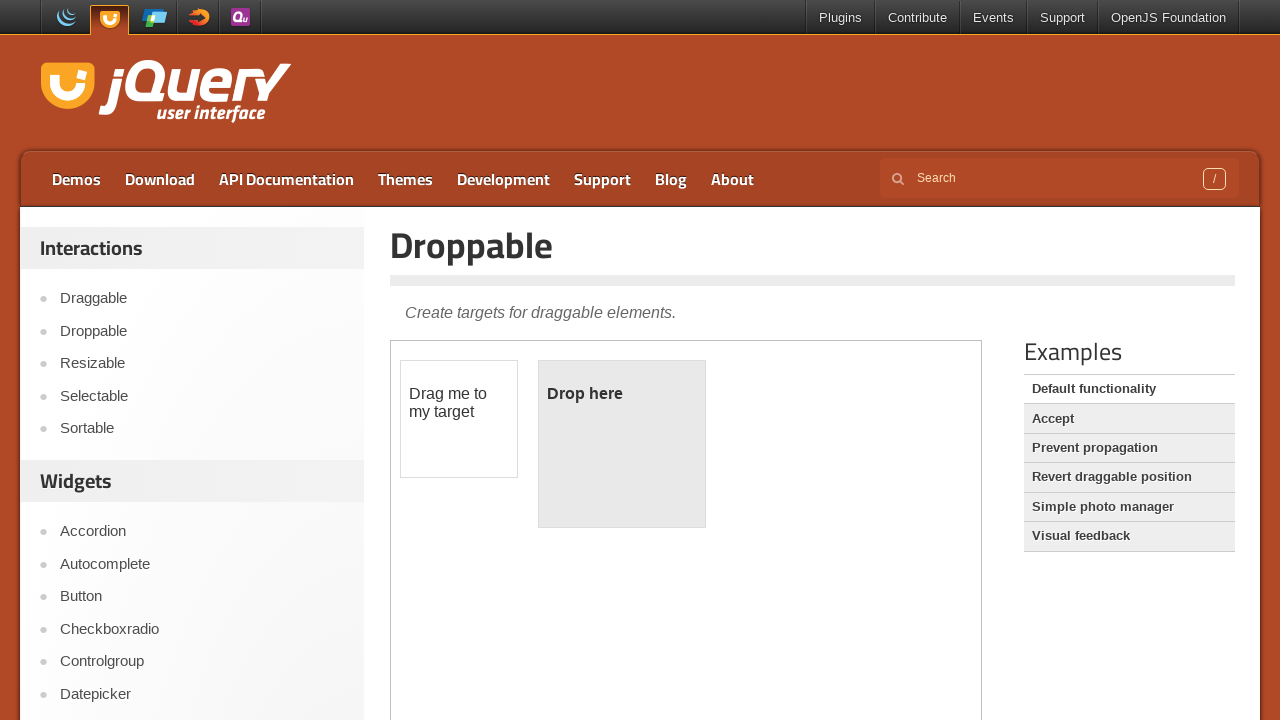

Dragged the draggable element and dropped it onto the droppable target at (622, 444)
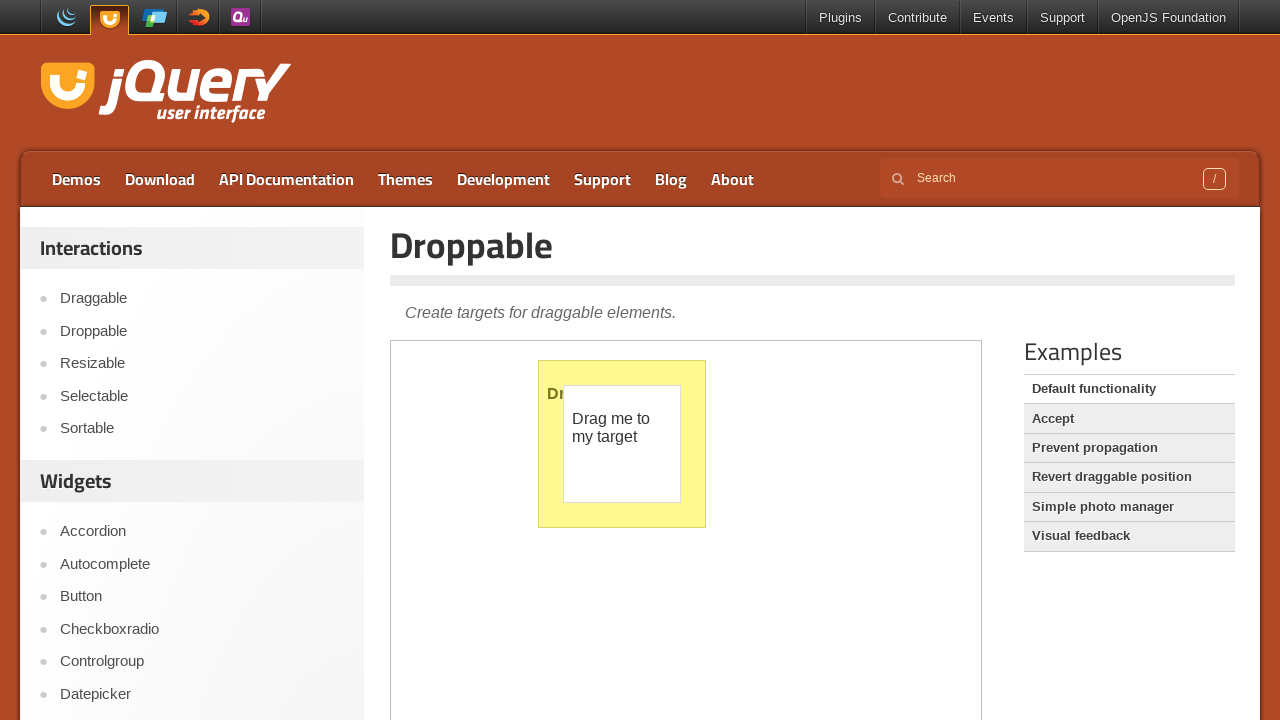

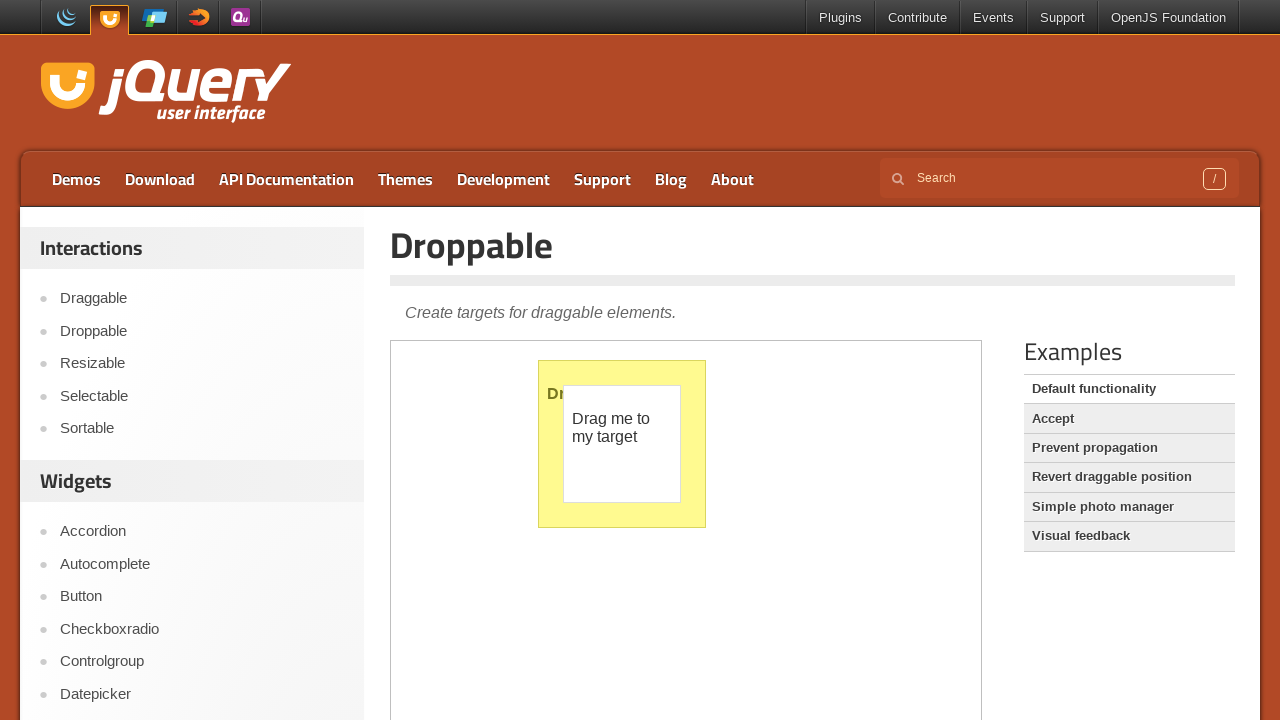